Tests iframe handling by switching to a frame, verifying an element exists within it, then switching back to main content and clicking a link

Starting URL: https://jqueryui.com/droppable/

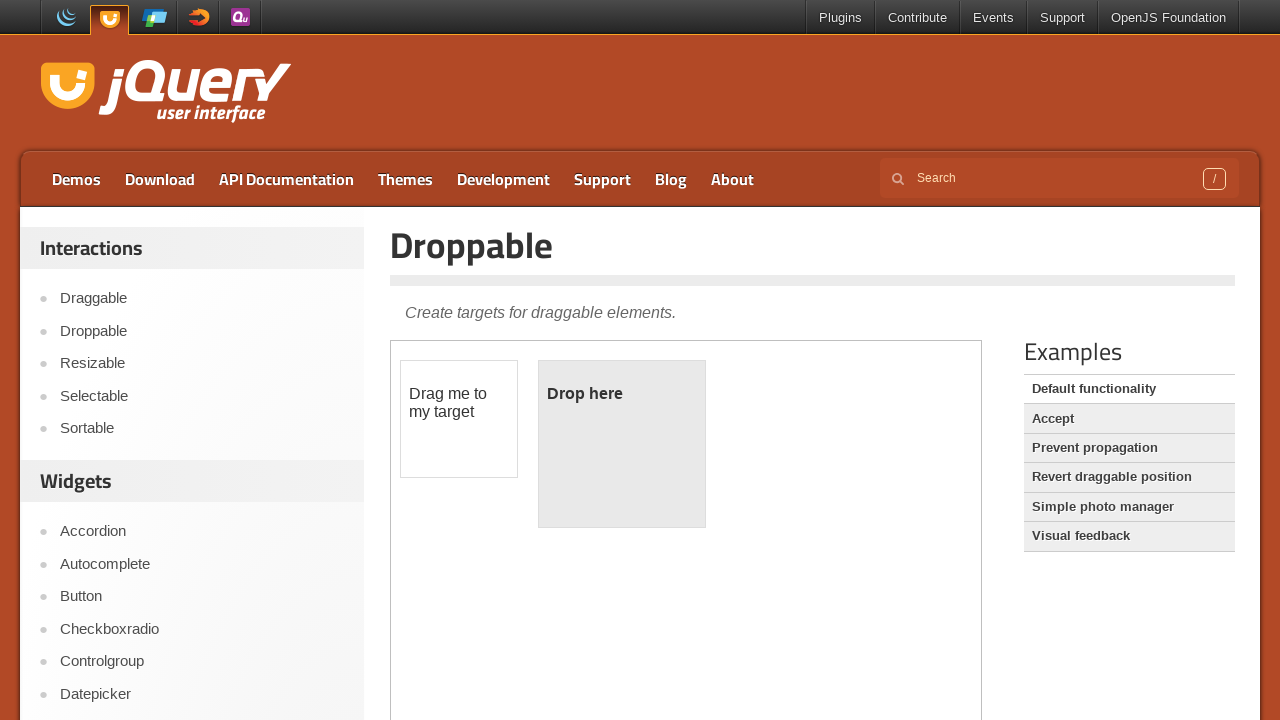

Located the demo frame element
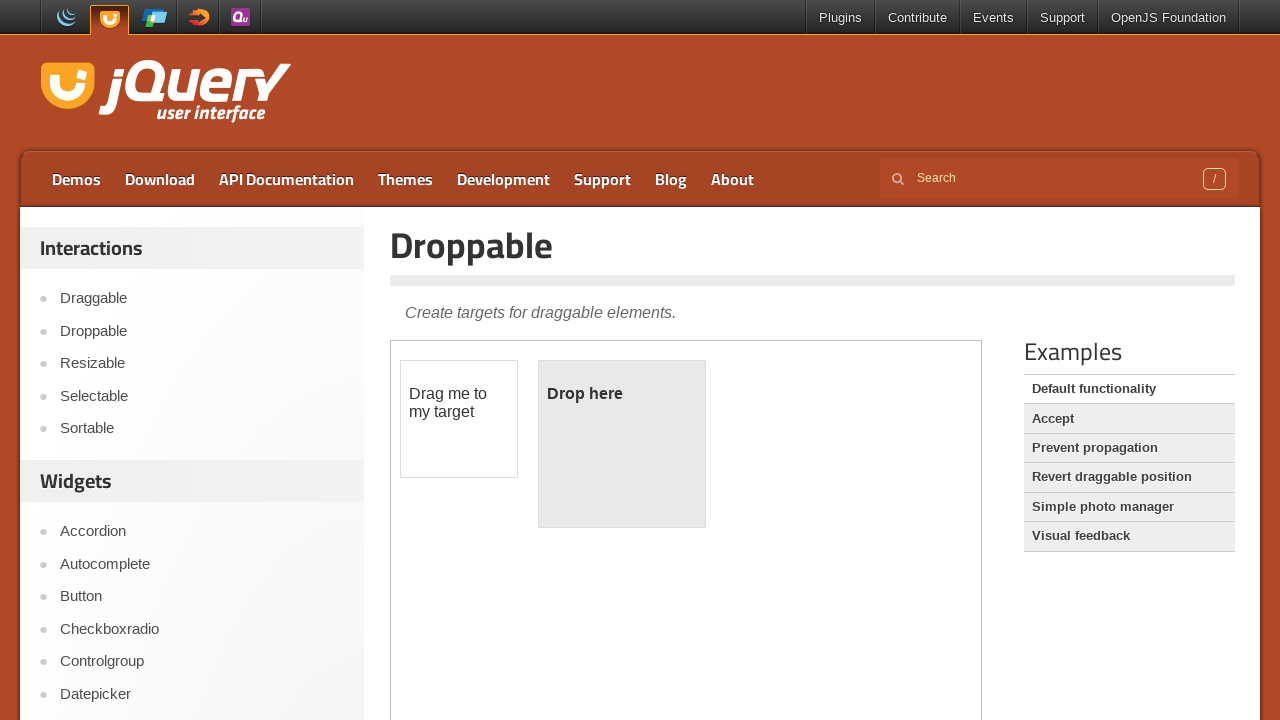

Verified draggable element exists and is visible within the frame
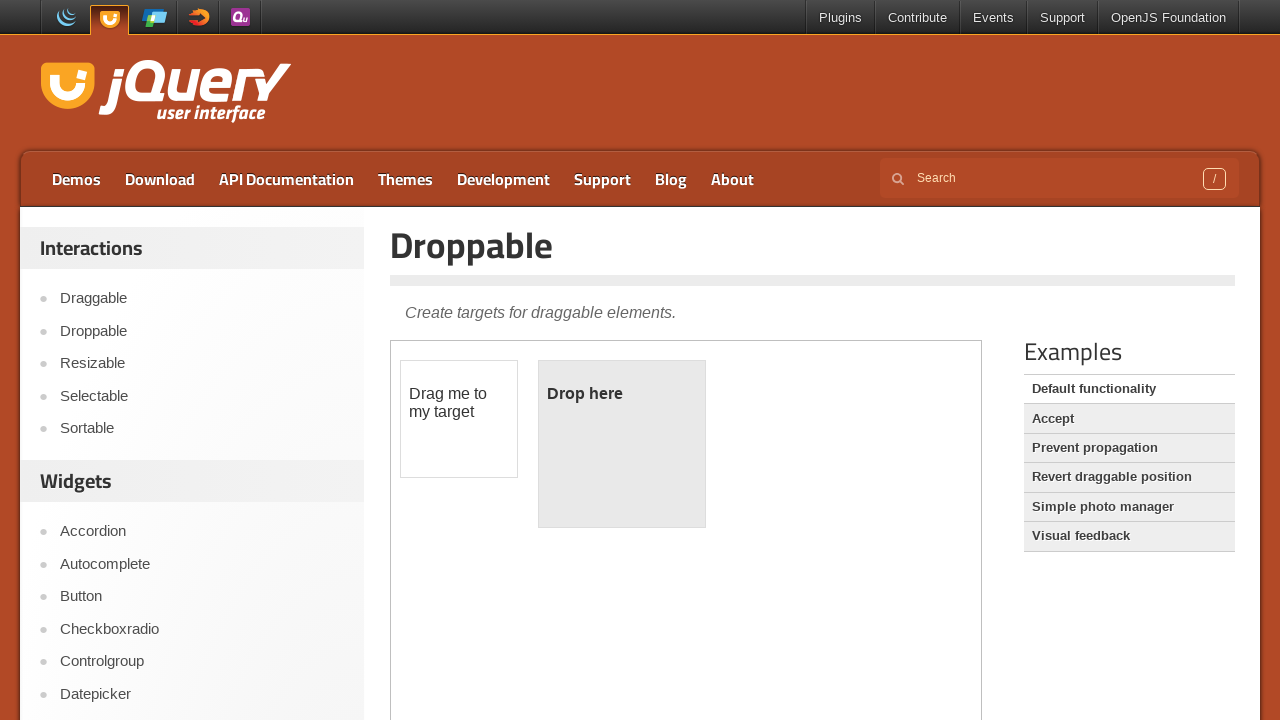

Clicked the Droppable link in main content after switching from frame at (202, 331) on a:text('Droppable')
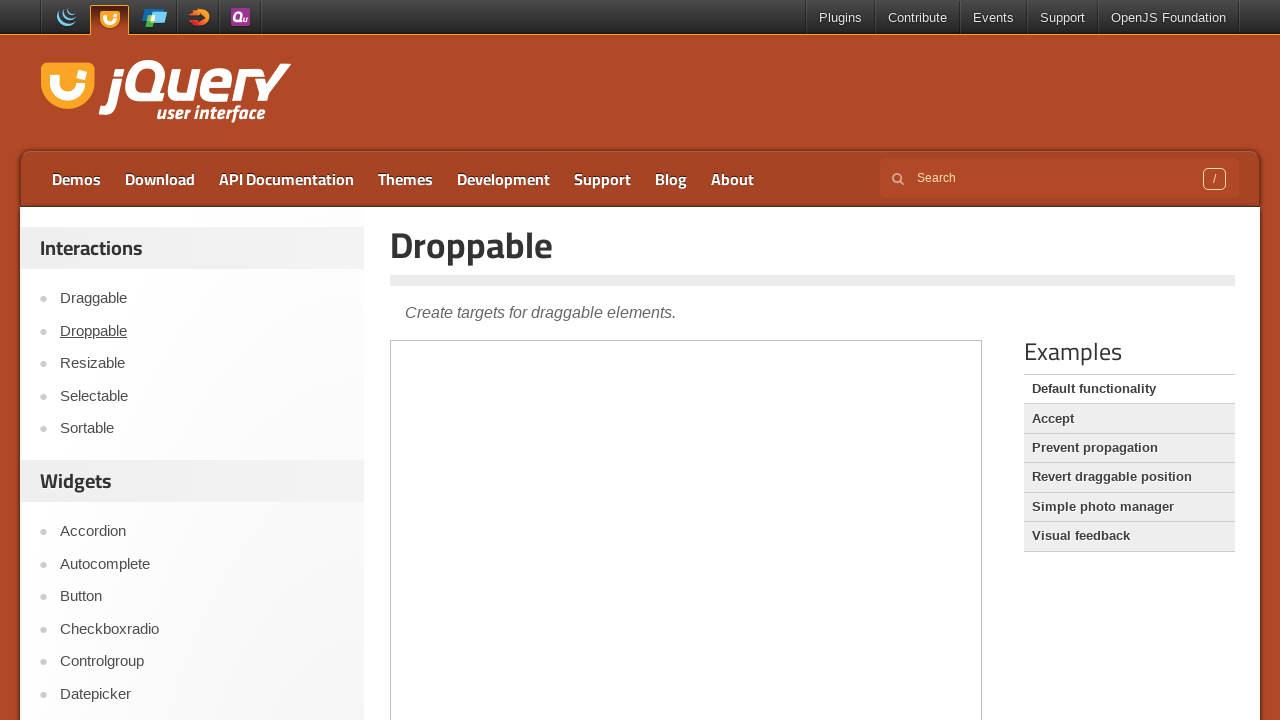

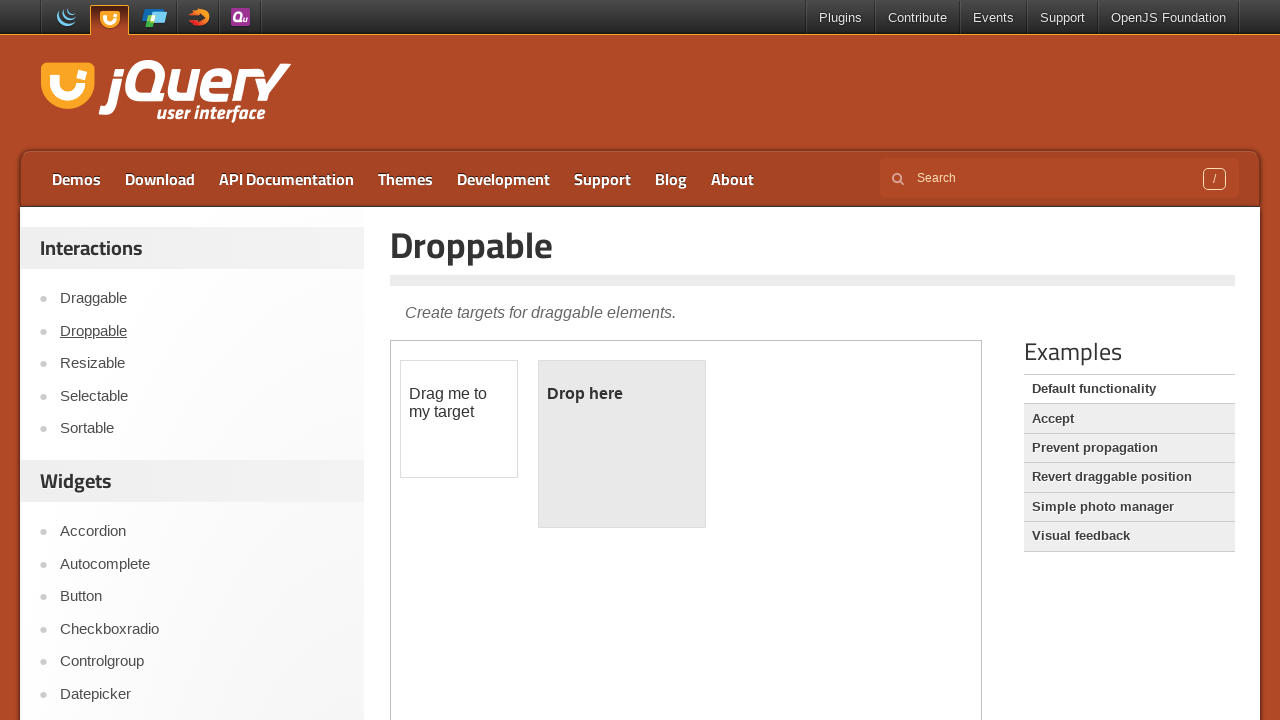